Tests selecting a dropdown option by its visible text

Starting URL: https://the-internet.herokuapp.com/dropdown

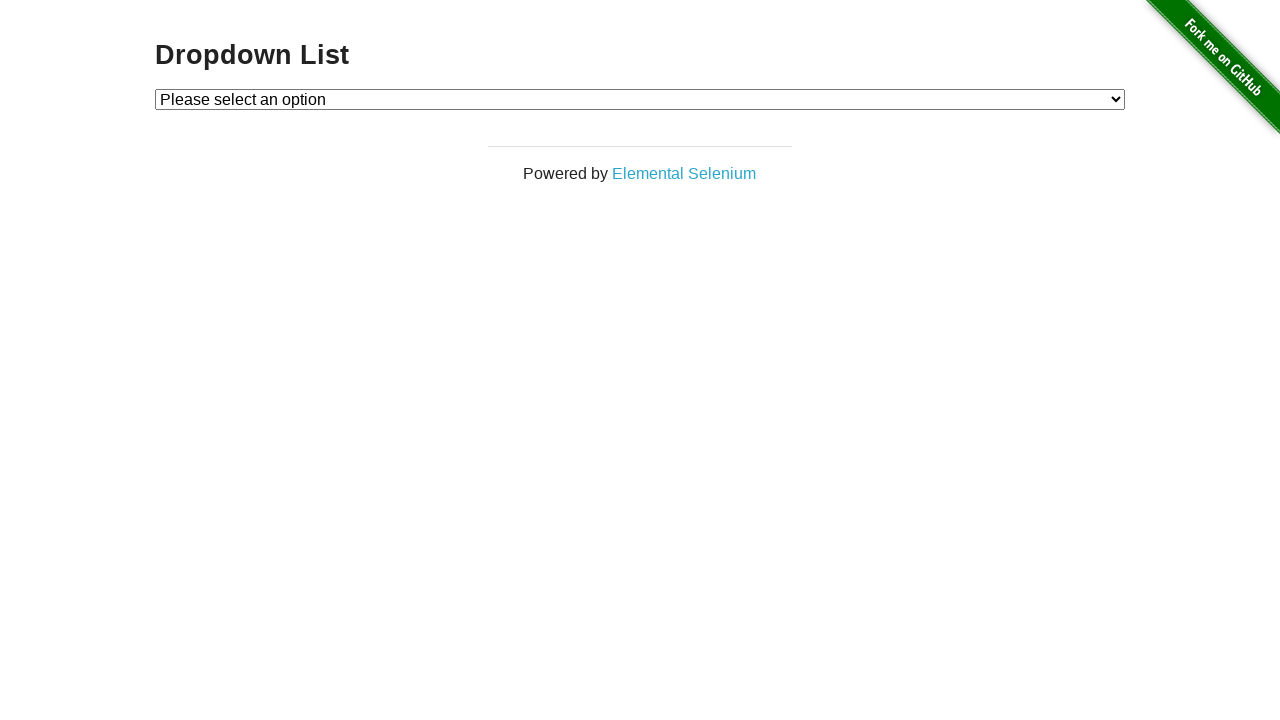

Waited for dropdown element to be present
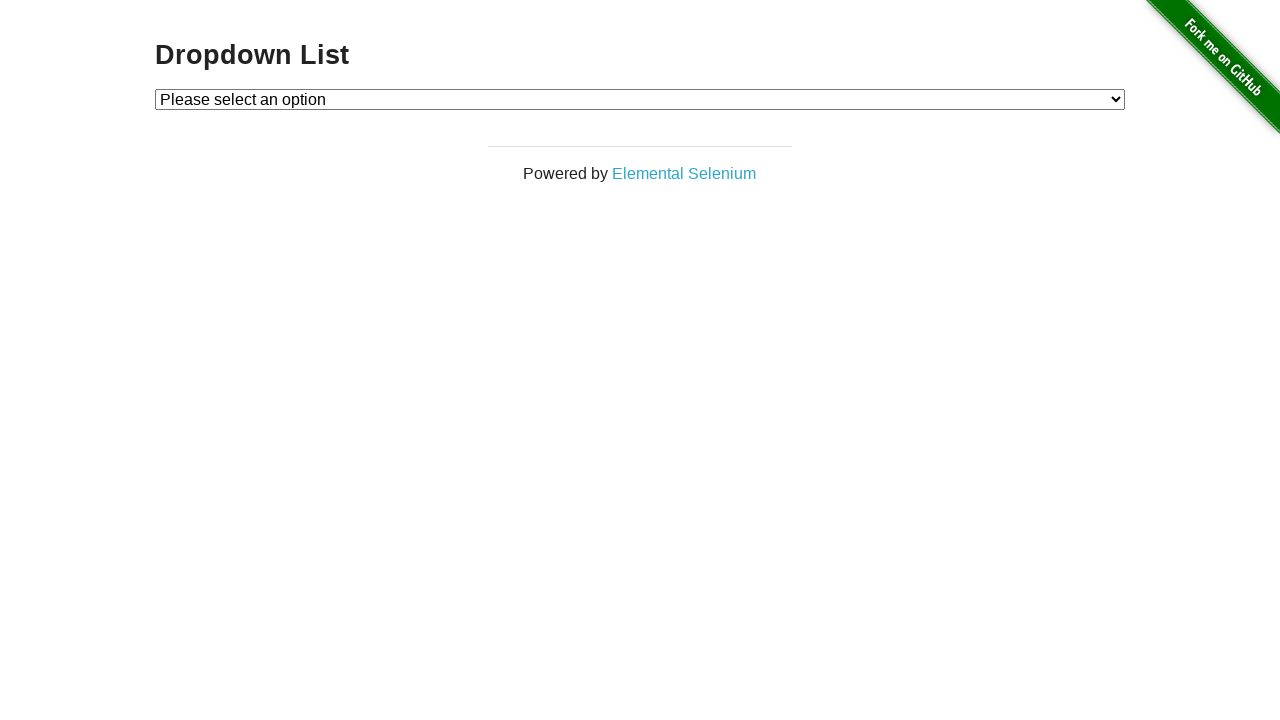

Selected 'Option 2' from dropdown by visible text on #dropdown
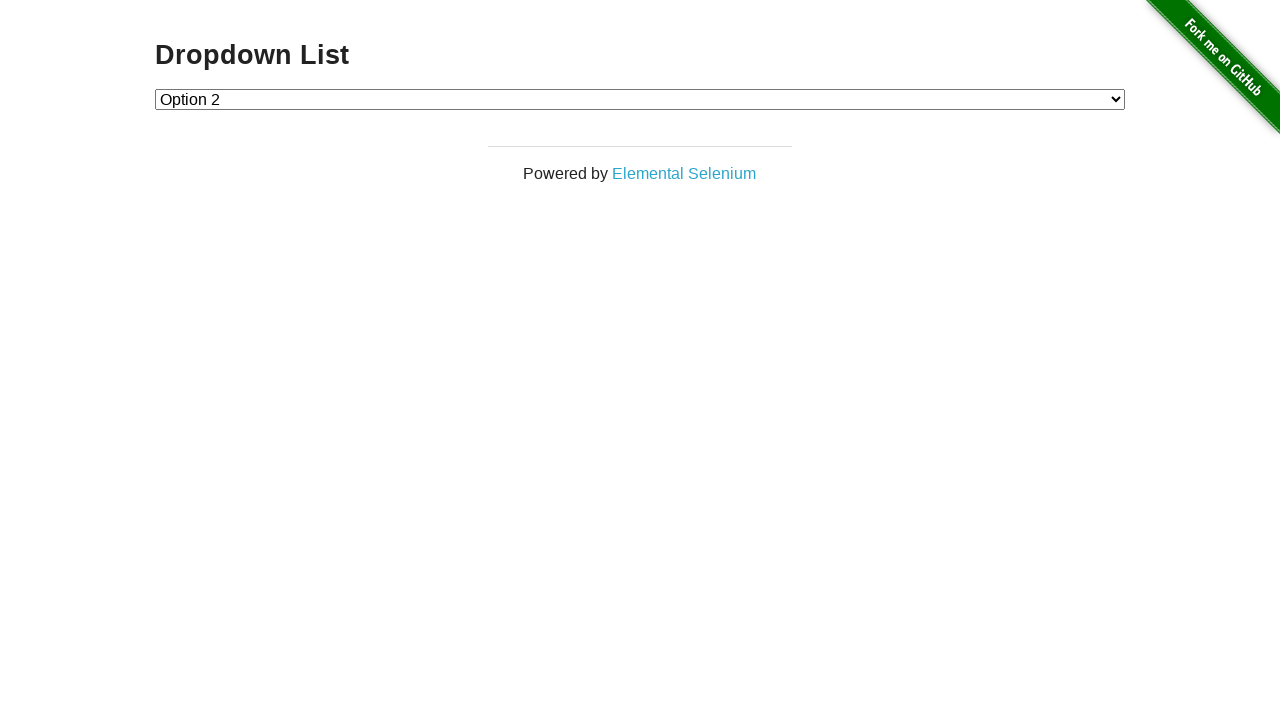

Retrieved text content of selected option
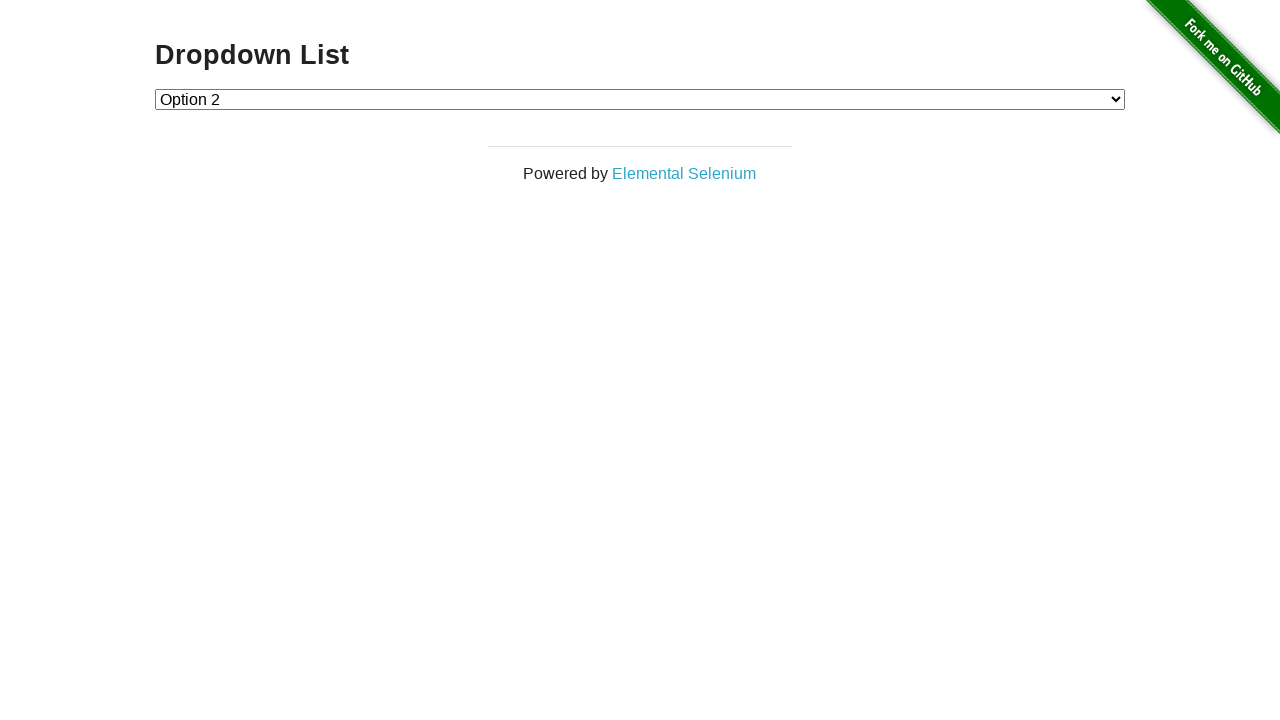

Asserted that 'Option 2' is selected
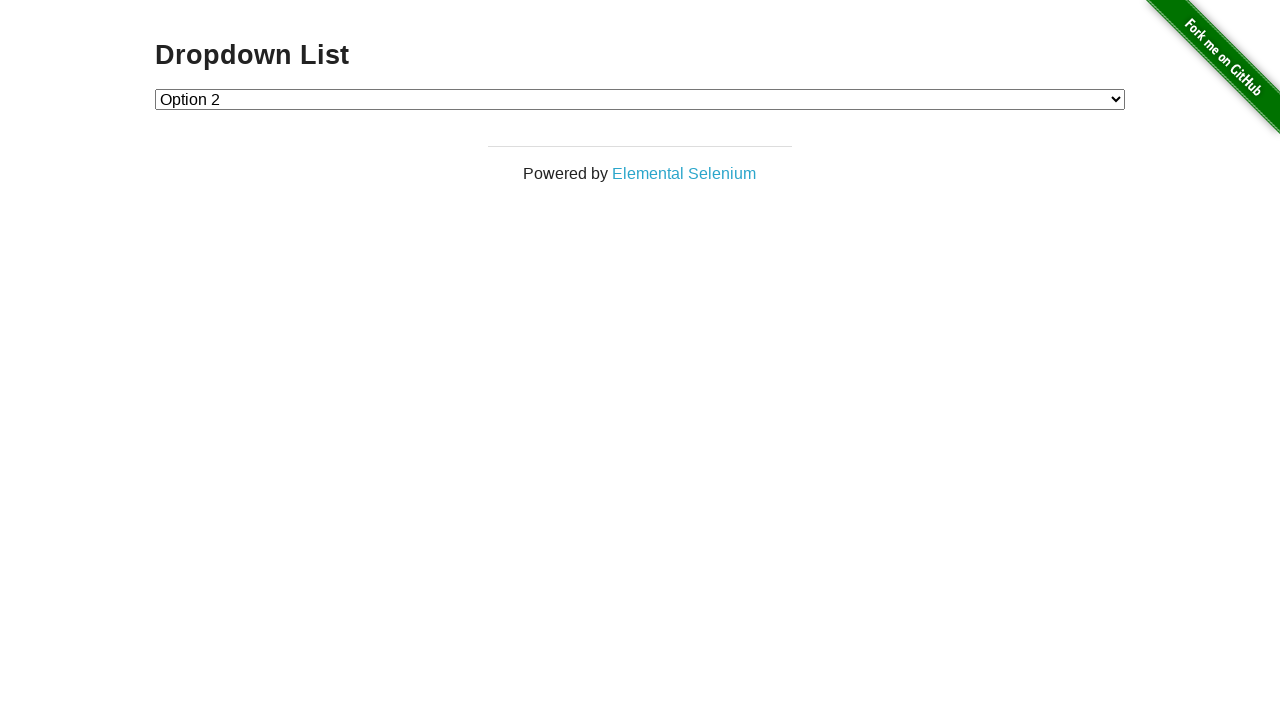

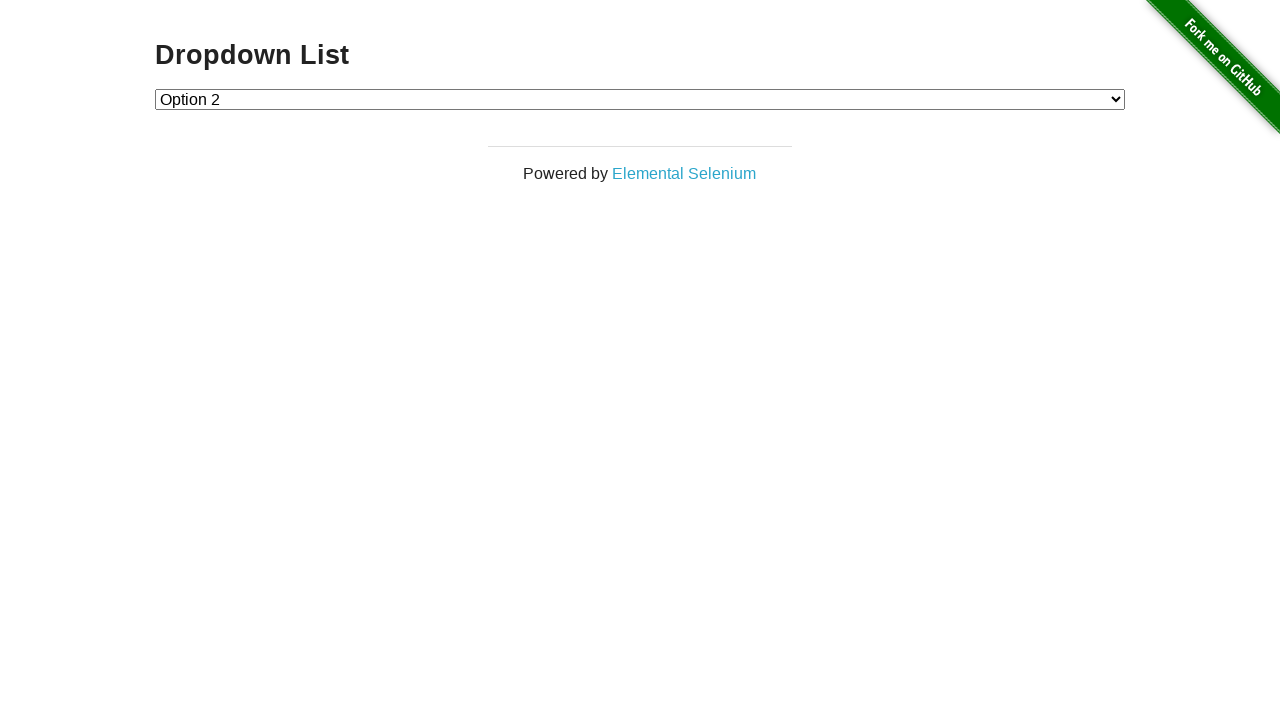